Navigates to the form authentication page and verifies that the Elemental Selenium link has the correct href attribute

Starting URL: https://the-internet.herokuapp.com/

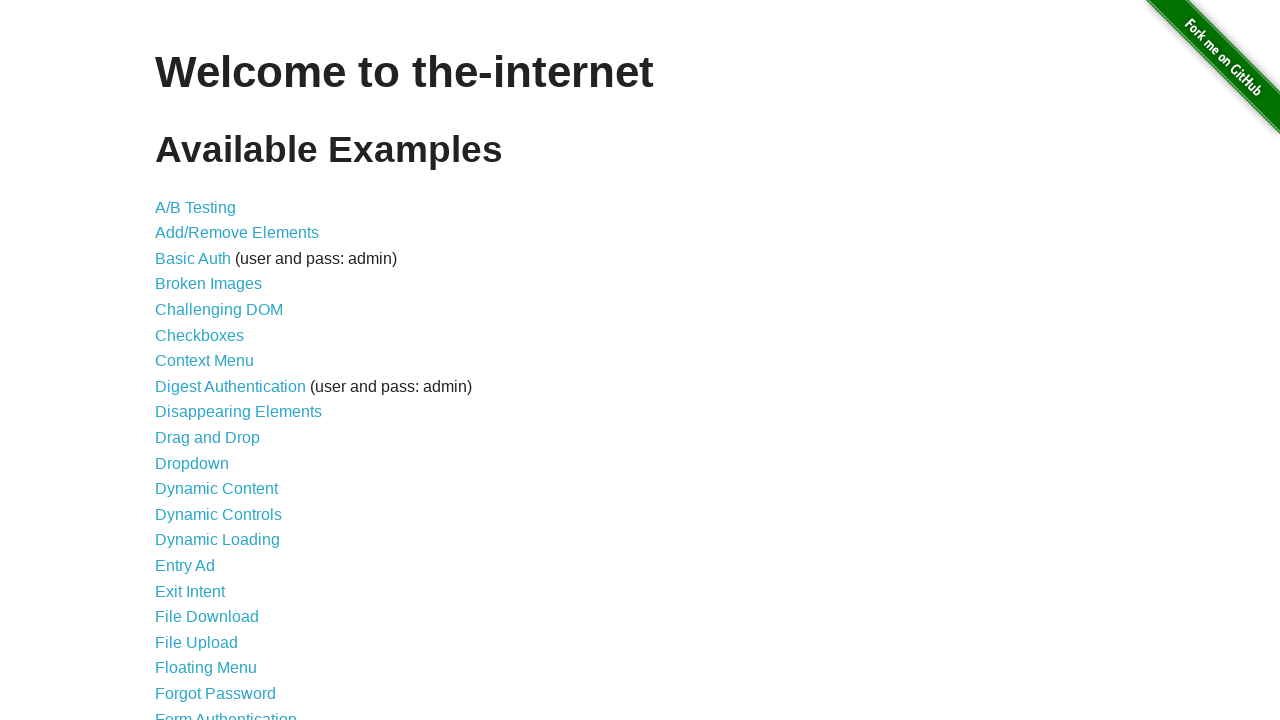

Clicked on Form Authentication link at (226, 712) on text=Form Authentication
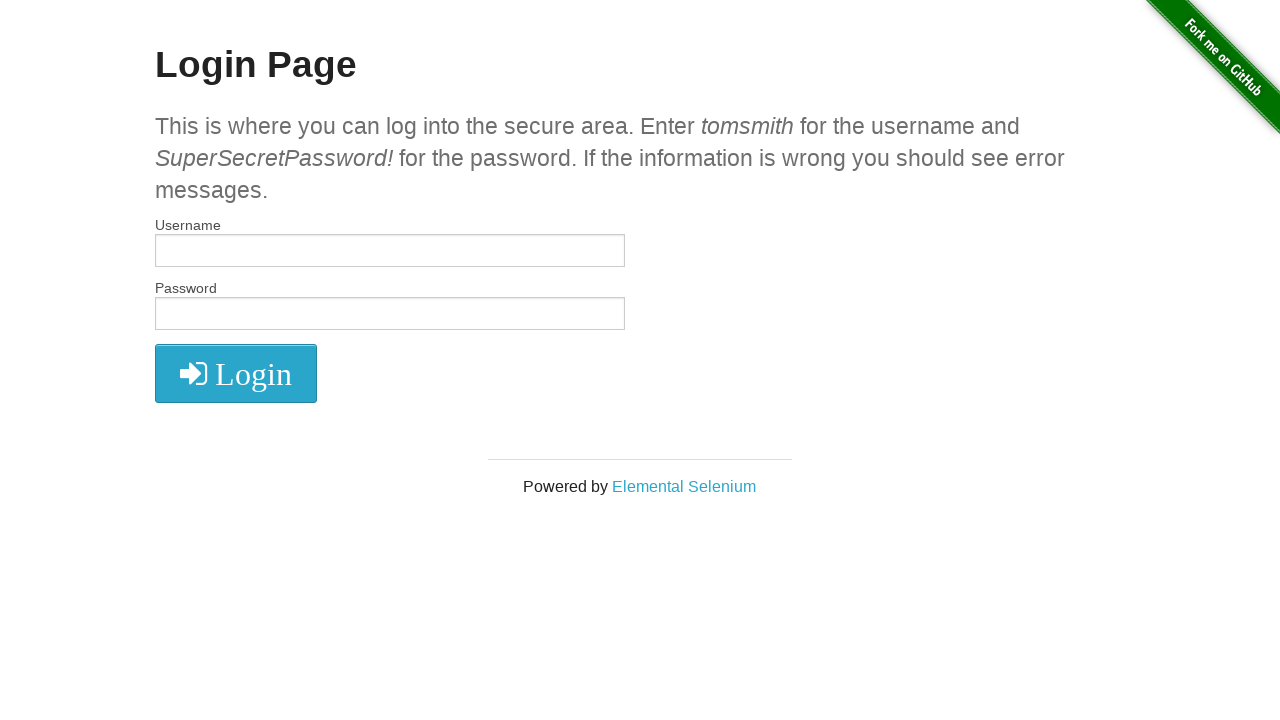

Located Elemental Selenium link element
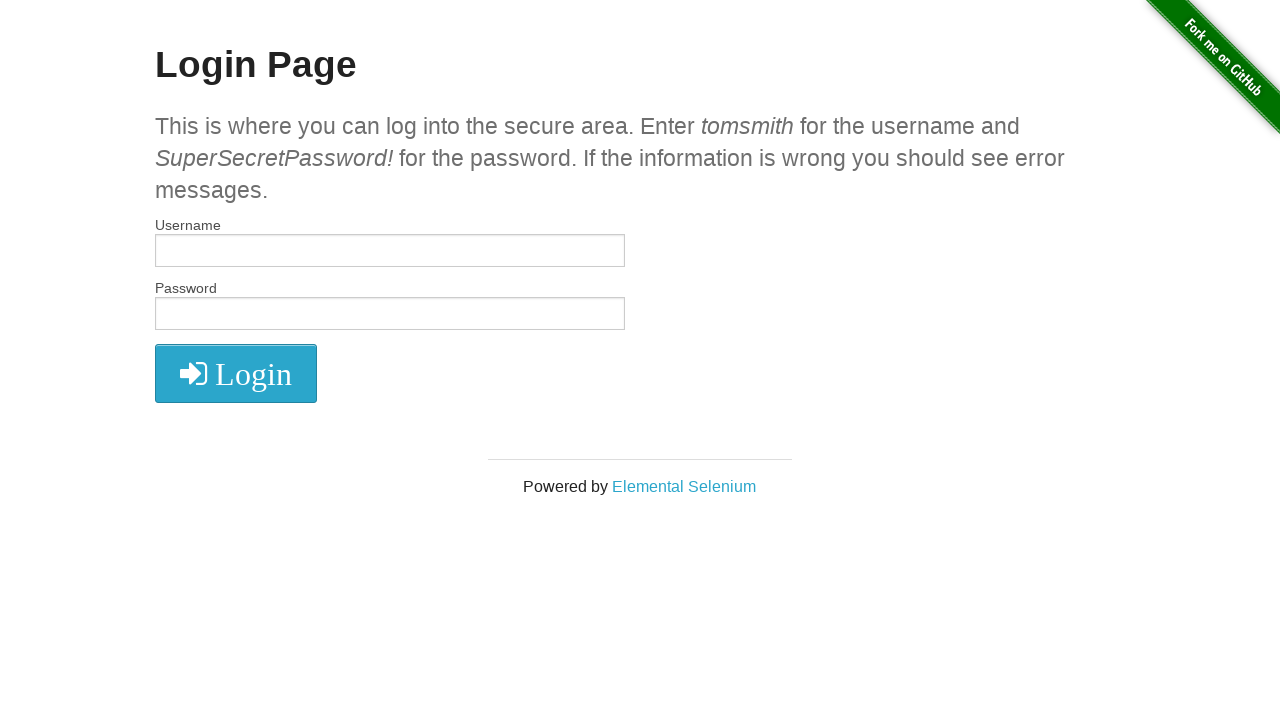

Retrieved href attribute: http://elementalselenium.com/
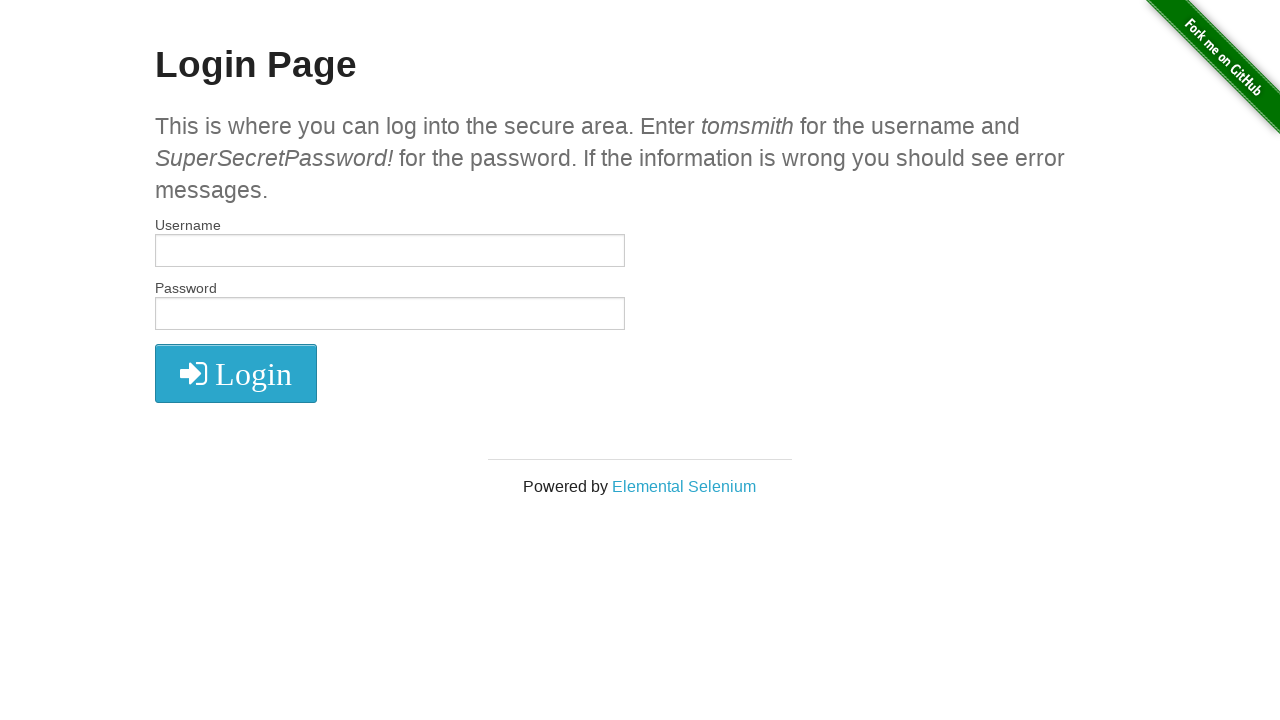

Verified href attribute is correct (http://elementalselenium.com/)
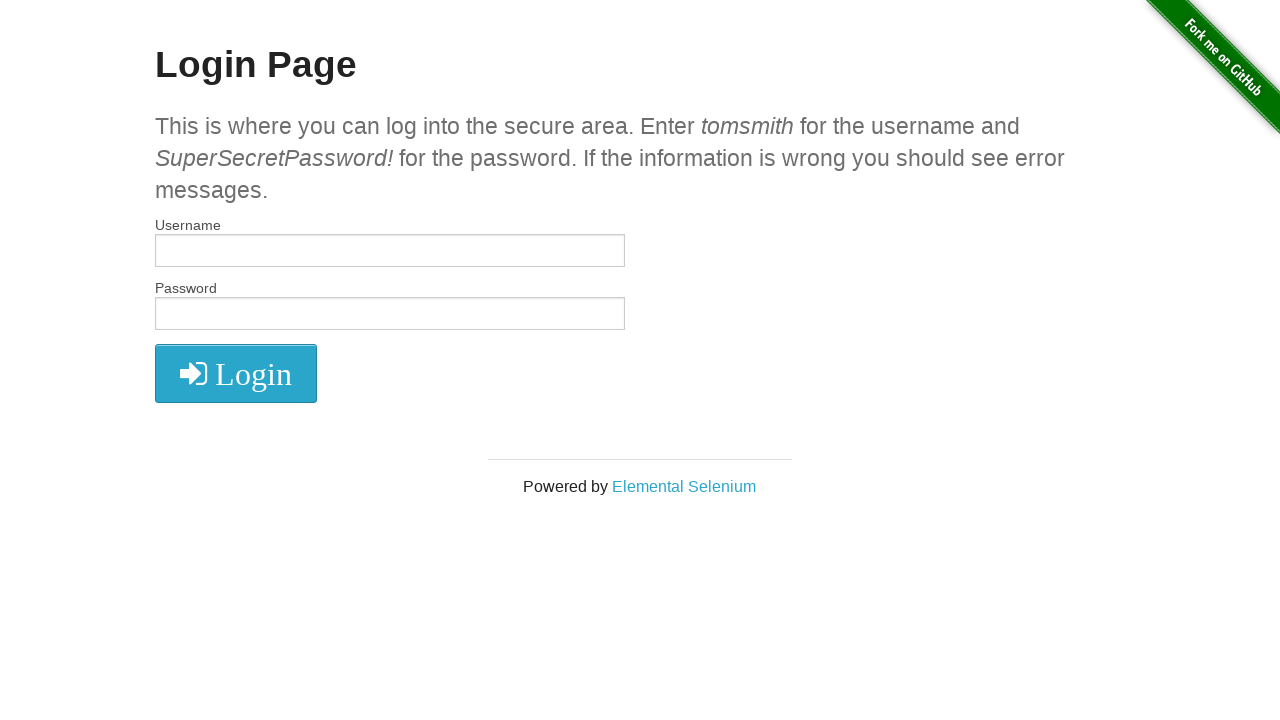

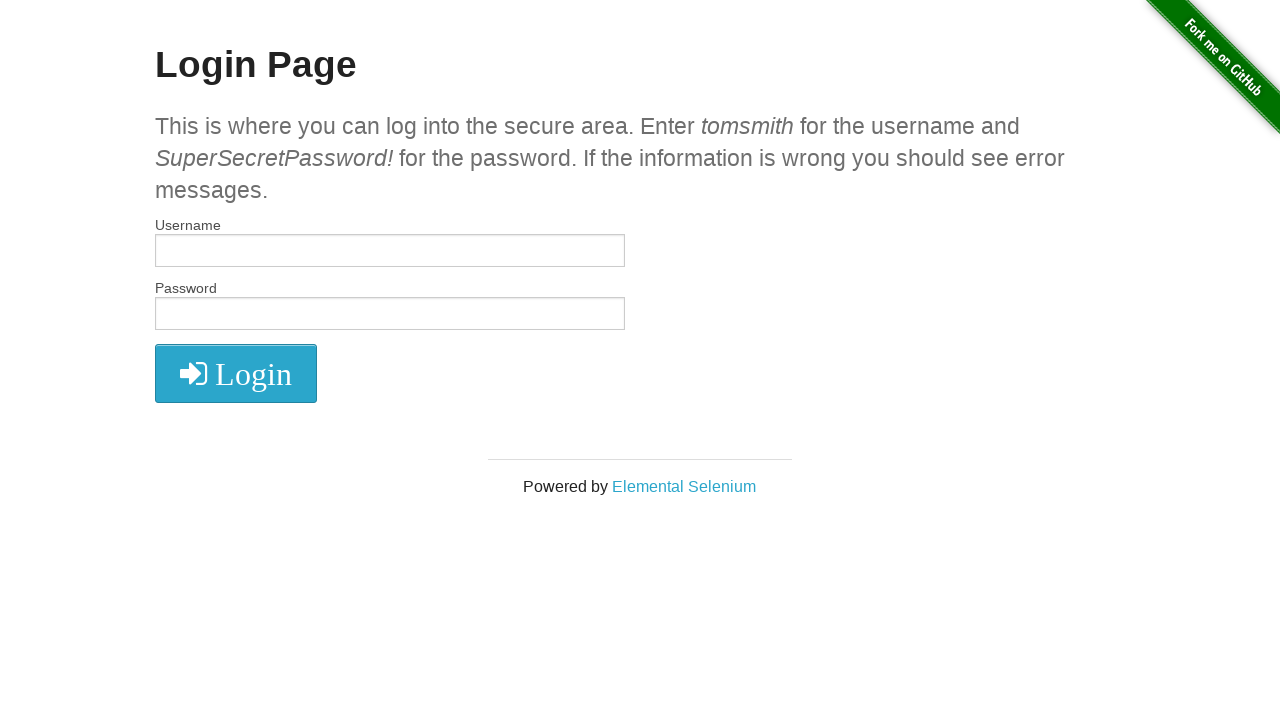